Tests a simple form by filling in first name, last name, city, and country fields using different element locator strategies, then submits the form.

Starting URL: http://suninjuly.github.io/simple_form_find_task.html

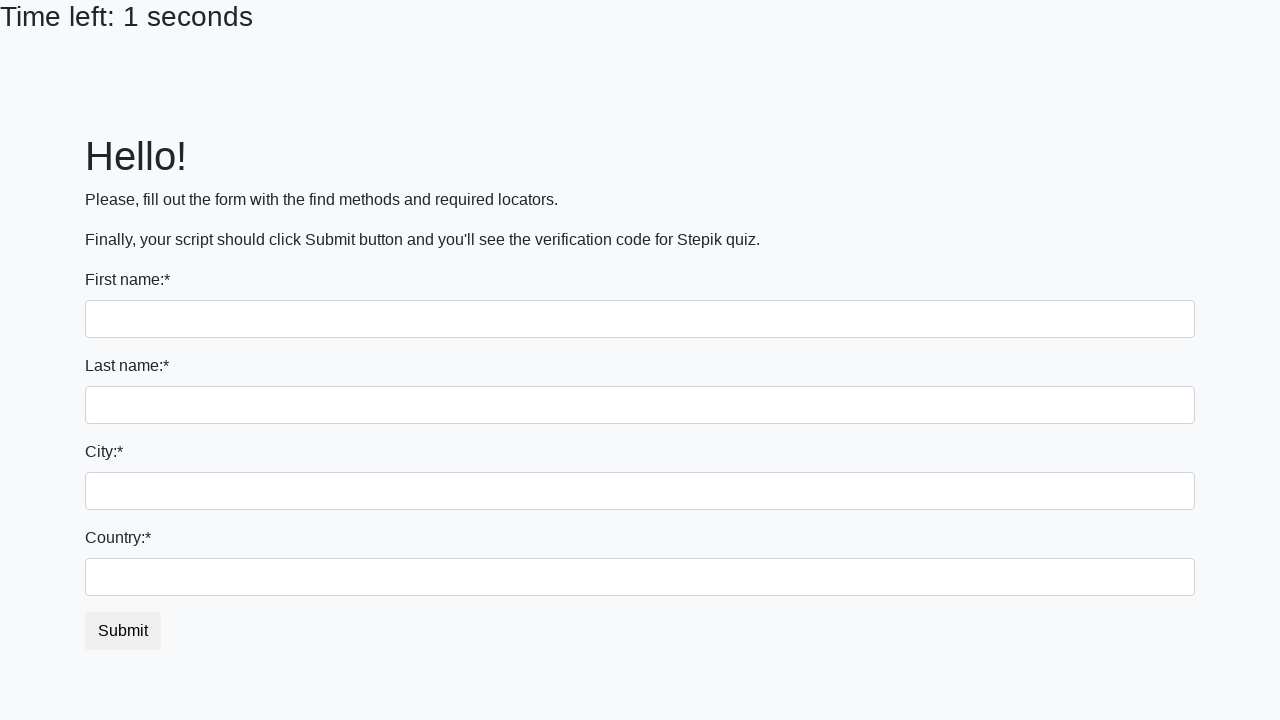

Filled first name field with 'Ivan' using tag name selector on input
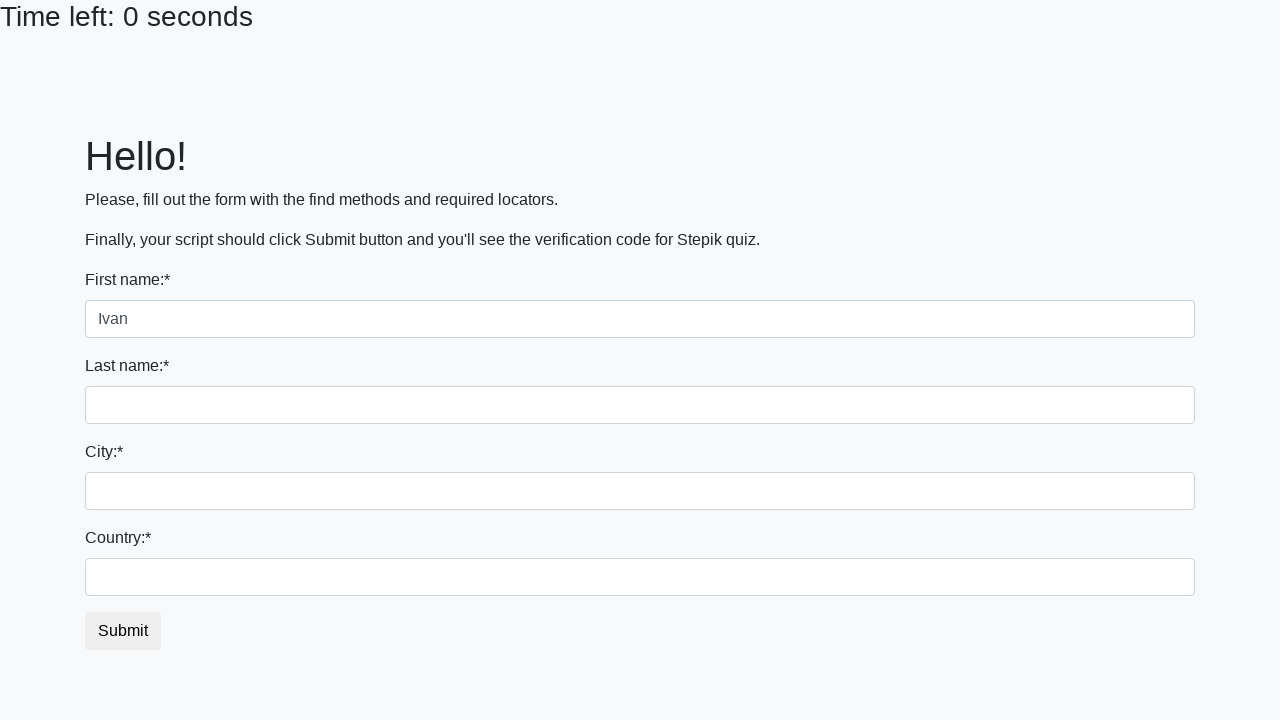

Filled last name field with 'Petrov' using name attribute selector on input[name='last_name']
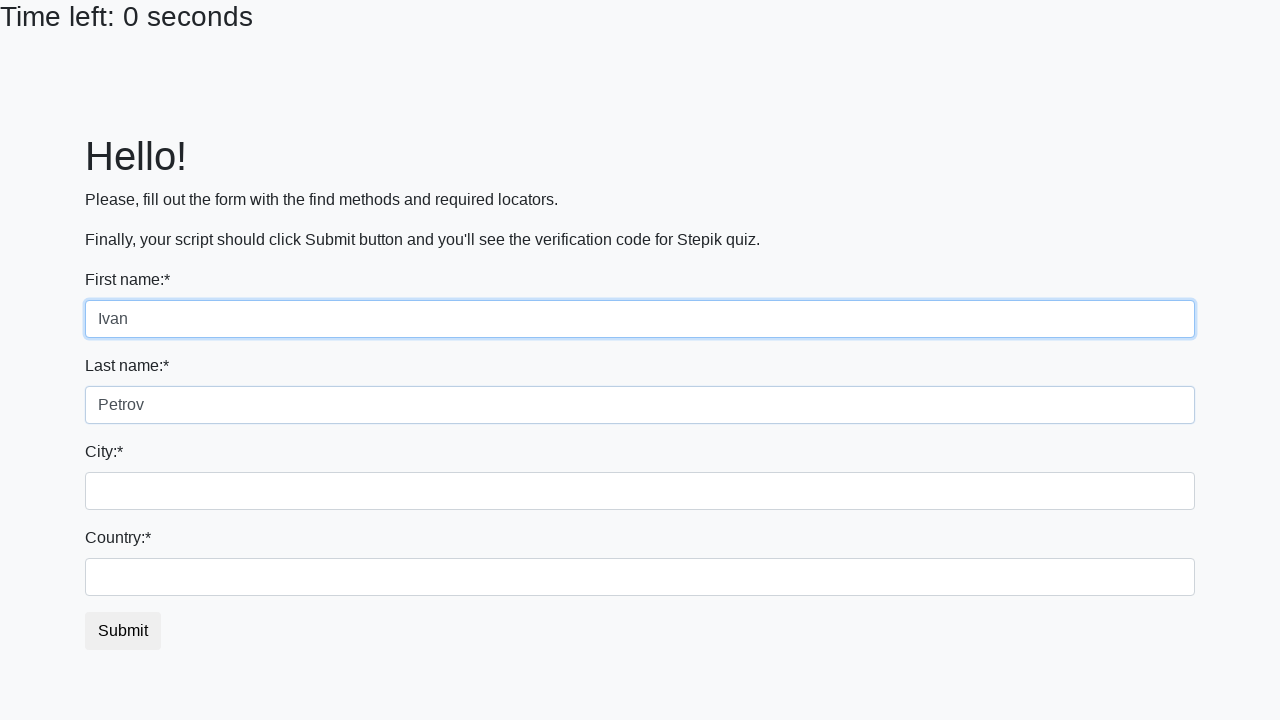

Filled city field with 'Smolensk' using class selector on .form-control.city
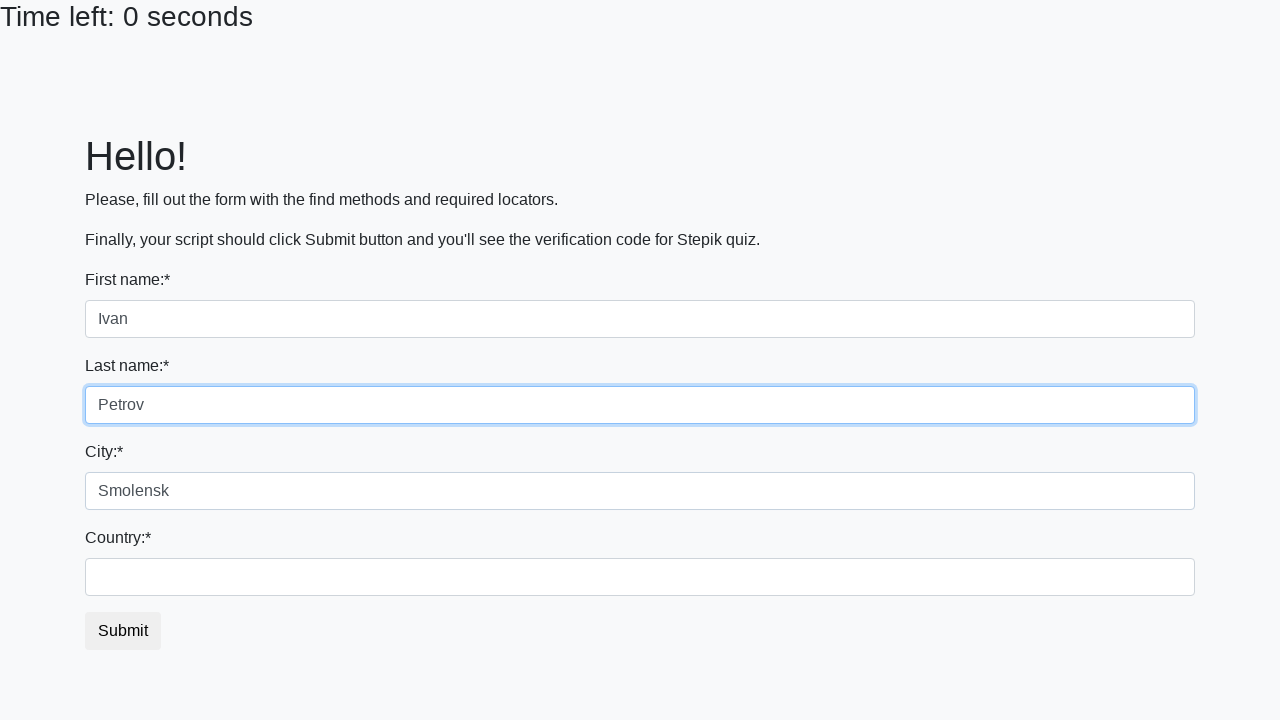

Filled country field with 'Russia' using id selector on #country
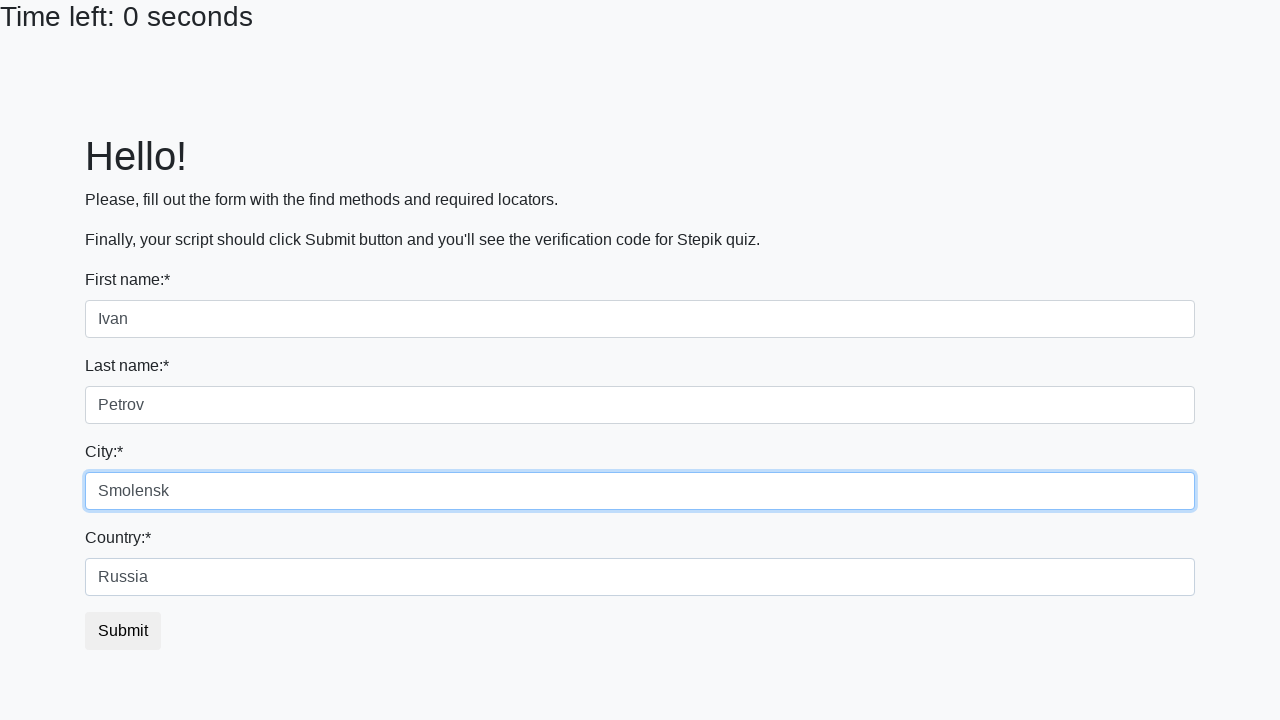

Clicked submit button to submit the form at (123, 631) on button.btn
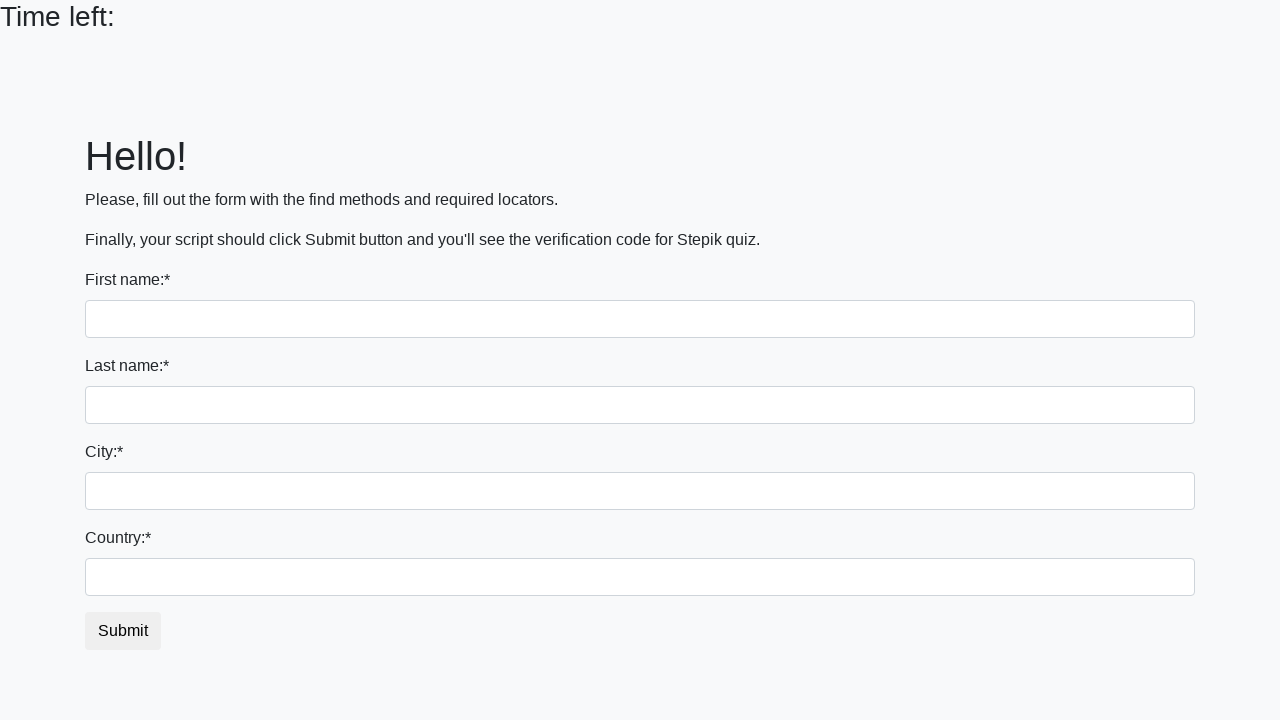

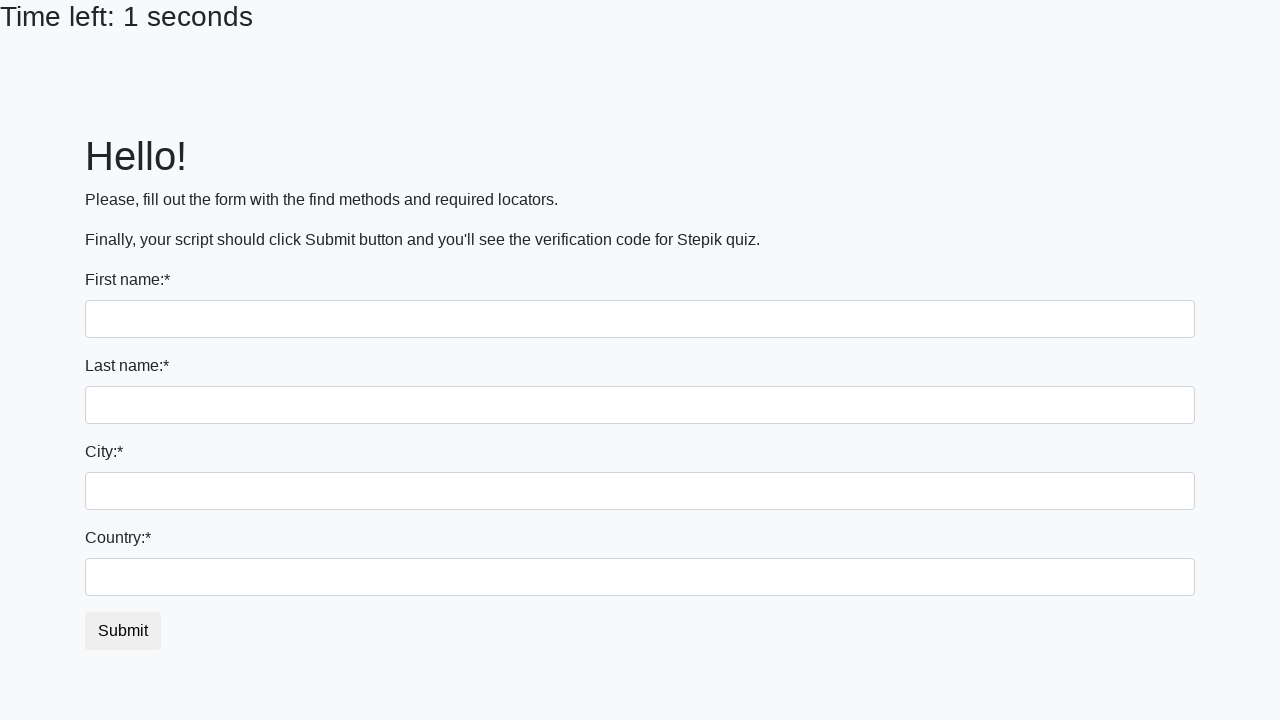